Tests navigation within iframe using a link with target=_top

Starting URL: https://guinea-pig.webdriver.io/iframeNavigation.html

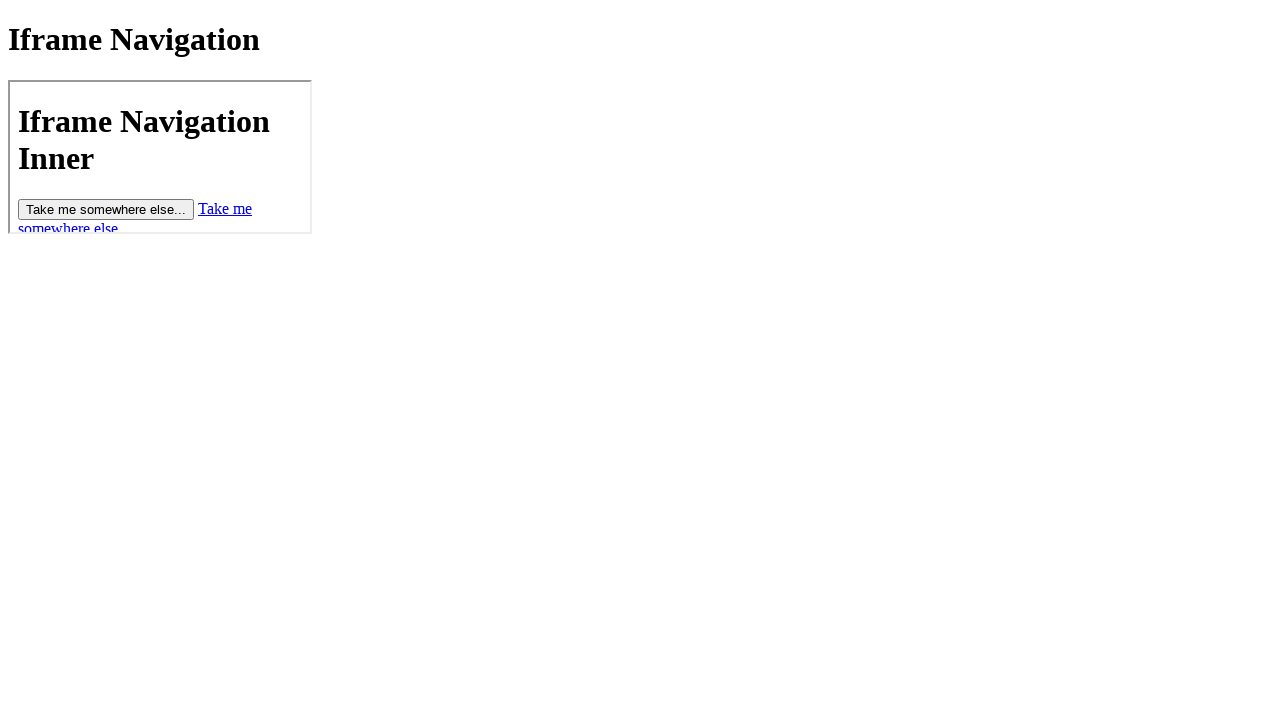

Navigated to iframe navigation test page
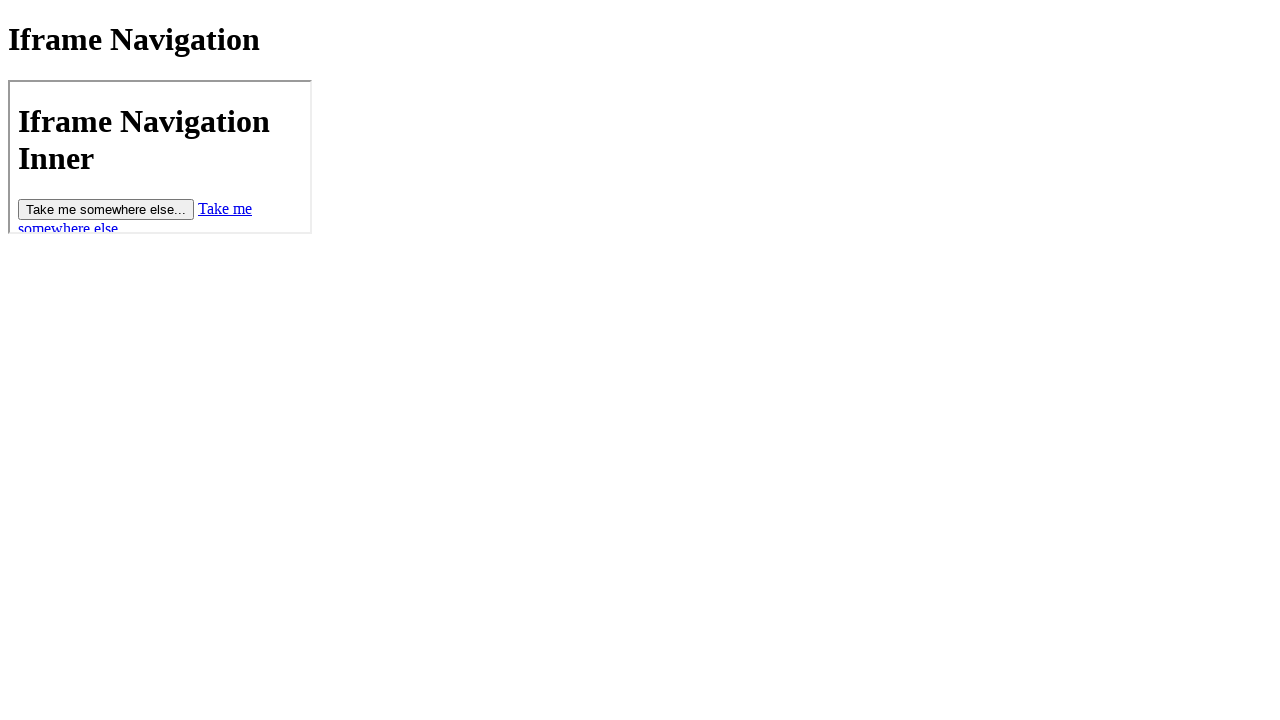

Located inner iframe element
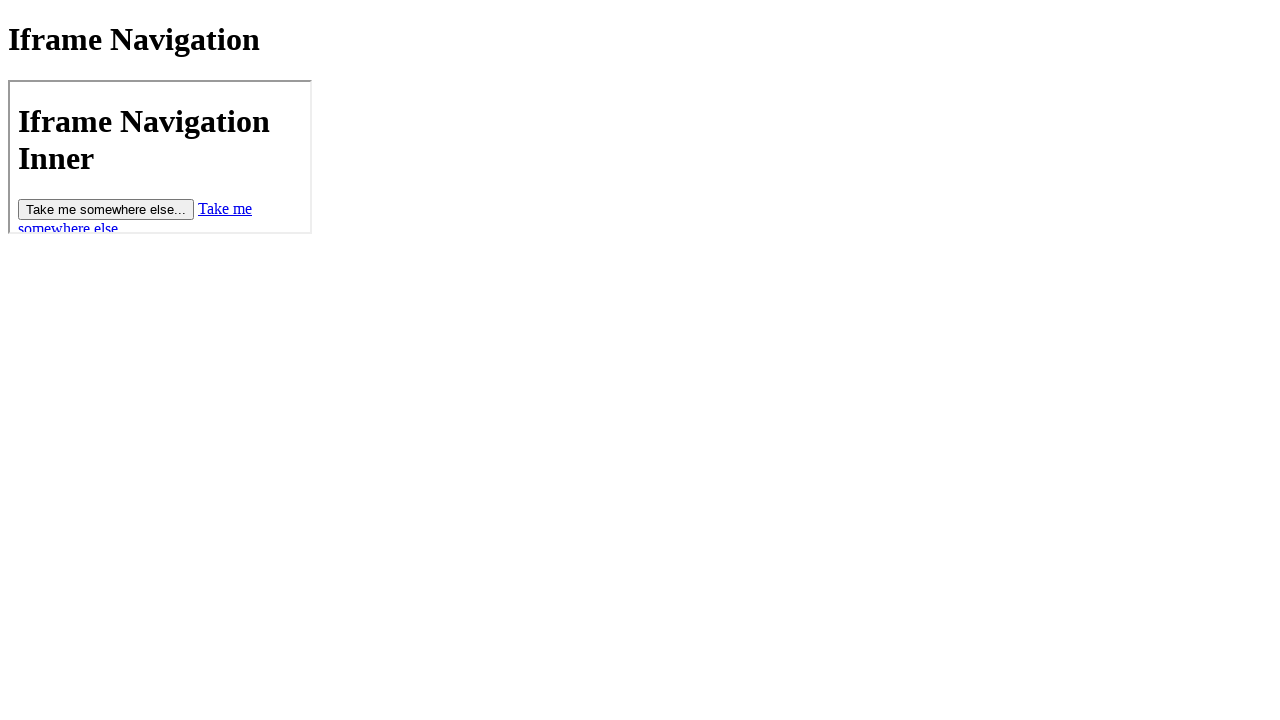

Clicked link with target=_top in iframe at (225, 203) on iframe[src*='iframeNavigationInner'] >> internal:control=enter-frame >> a
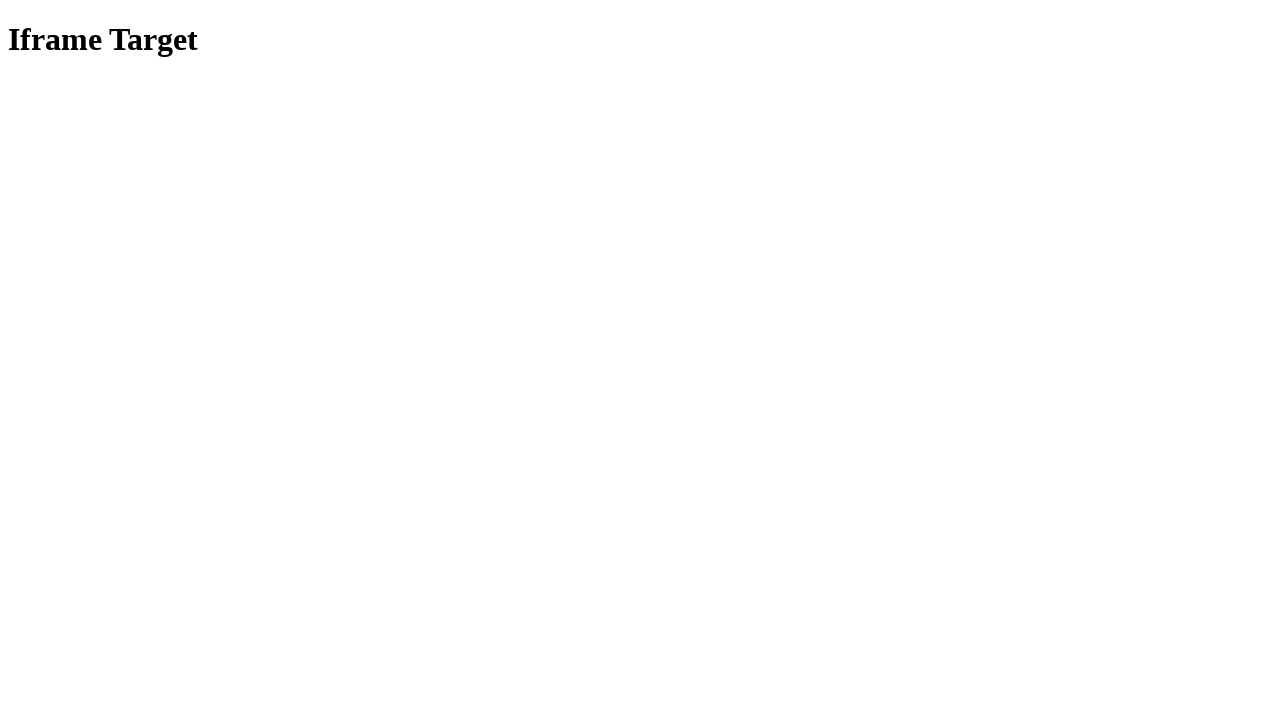

H1 heading loaded after navigation
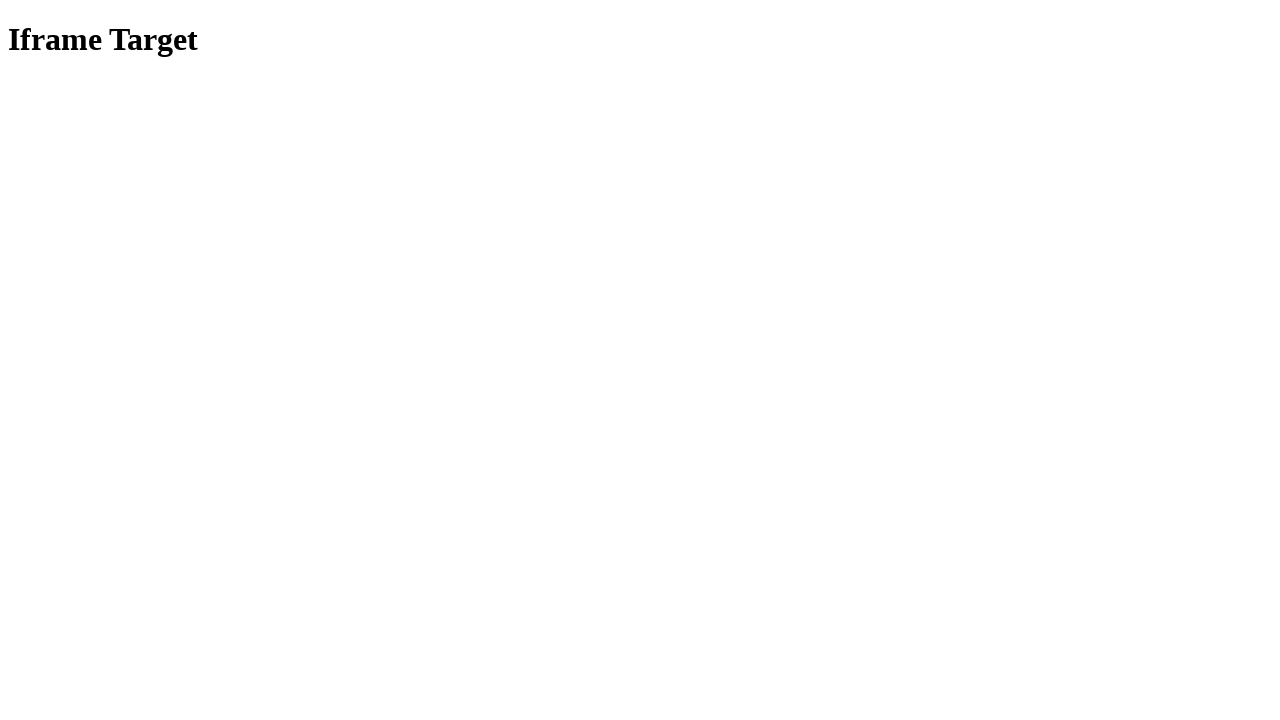

Verified page heading is 'Iframe Target'
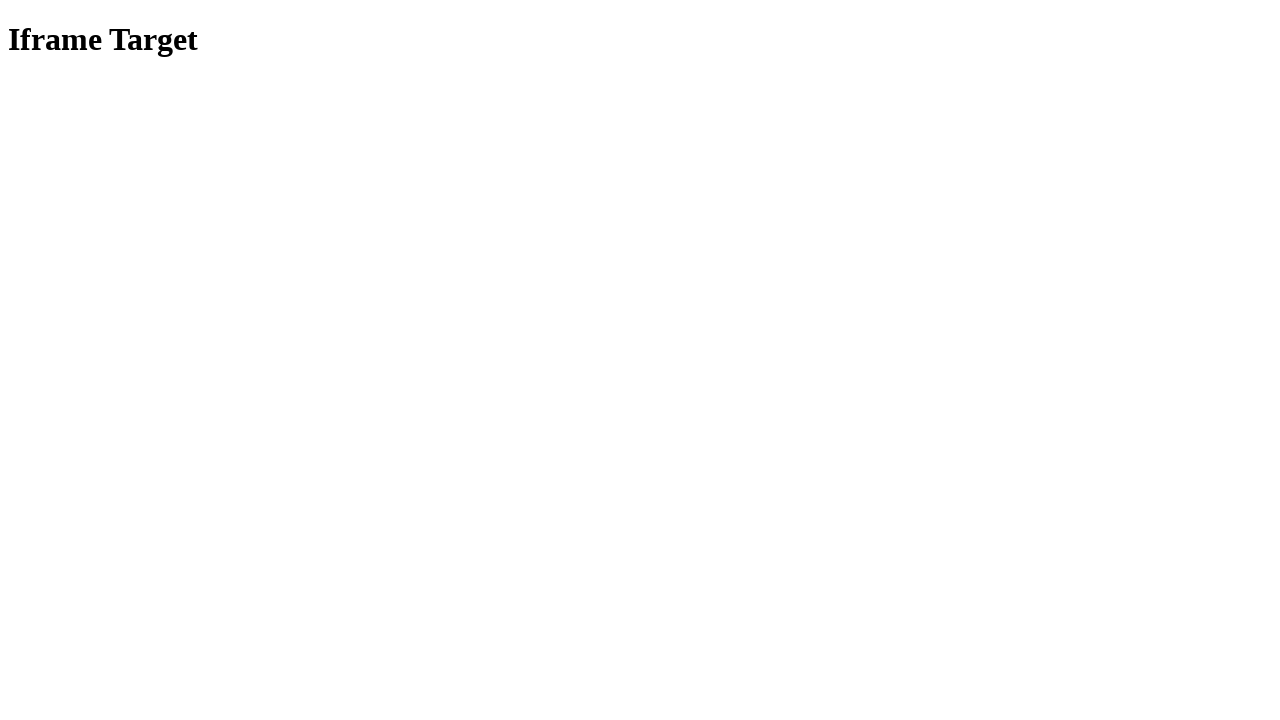

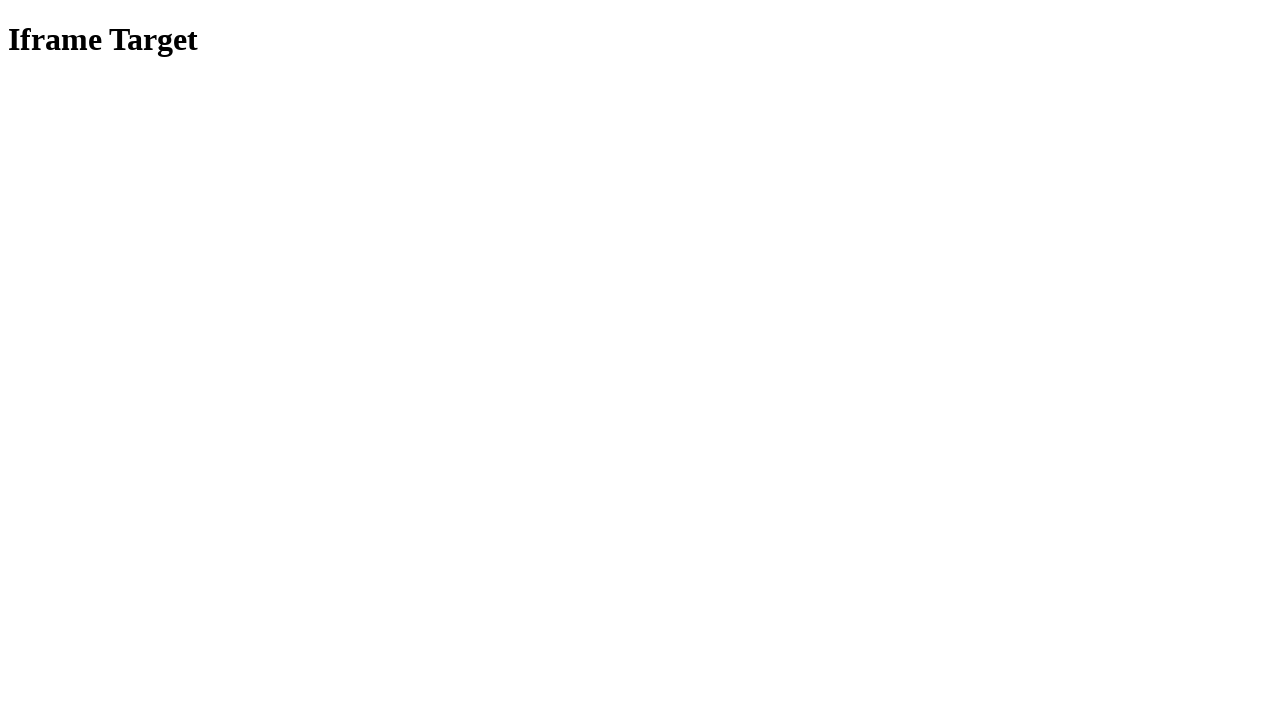